Tests adding a task "CSS3" to the todo list and verifies it was added successfully

Starting URL: https://lambdatest.github.io/sample-todo-app/

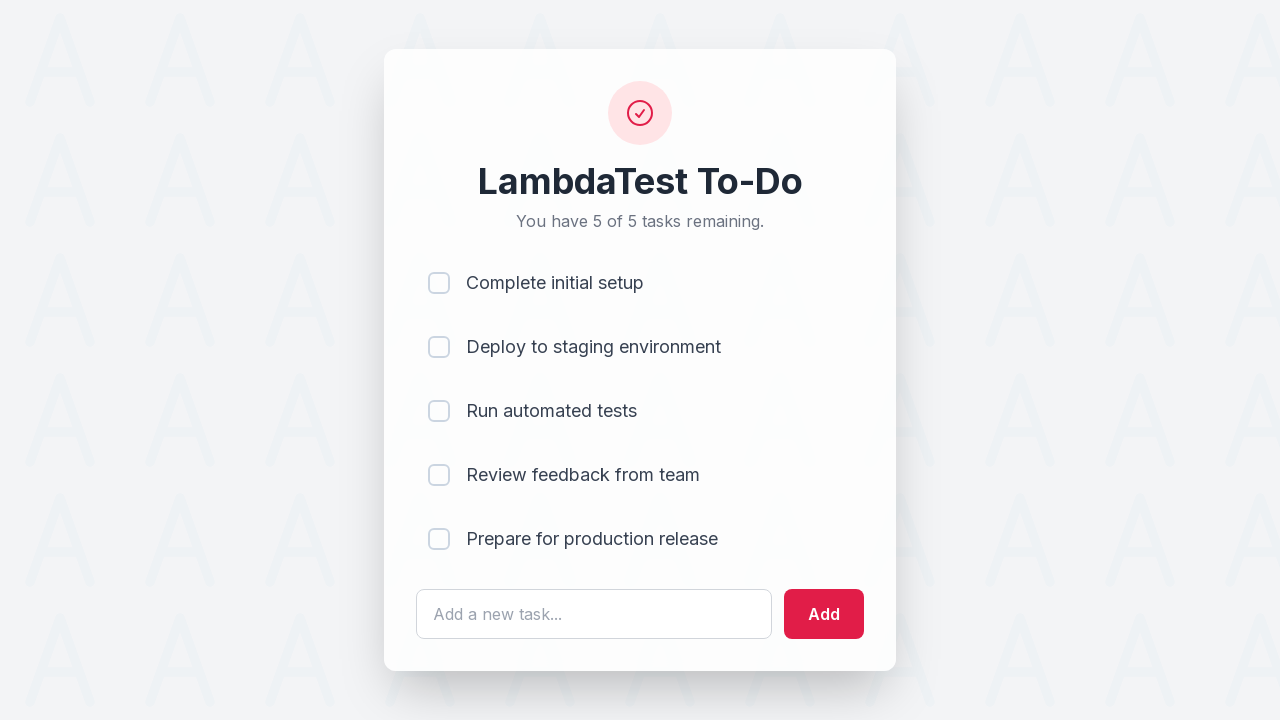

Filled task input field with 'CSS3' on #sampletodotext
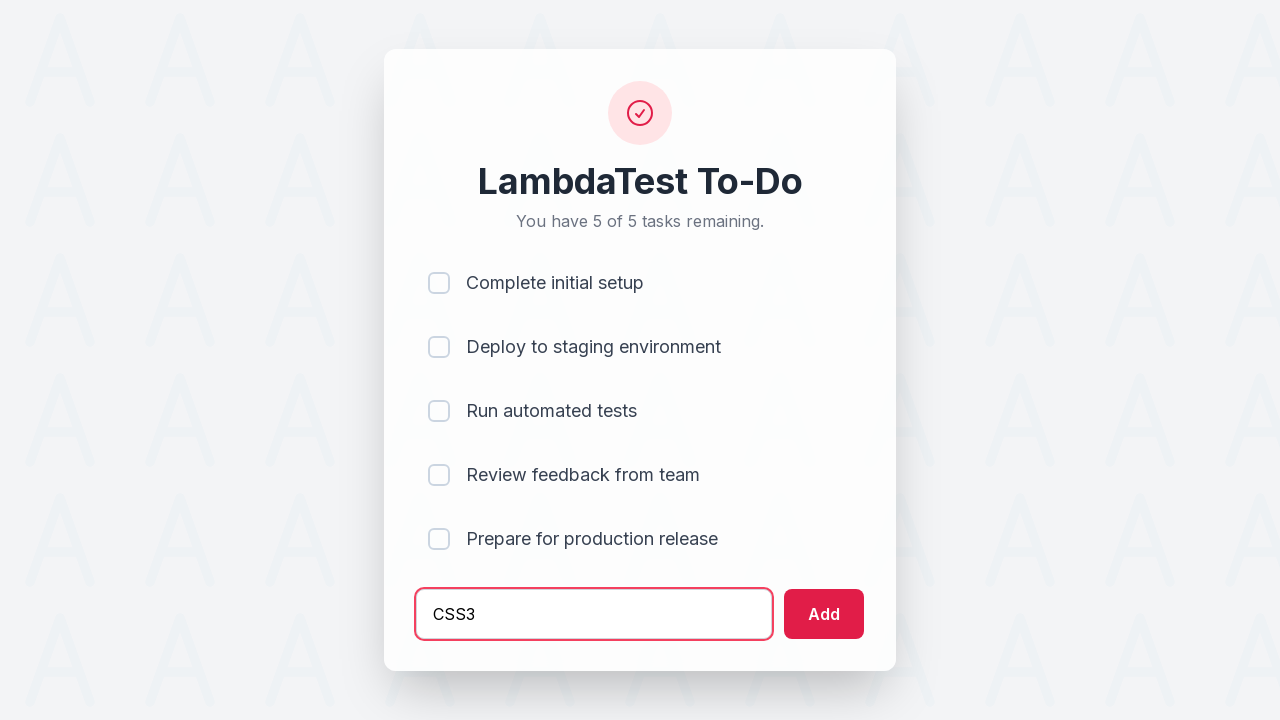

Pressed Enter to add the task on #sampletodotext
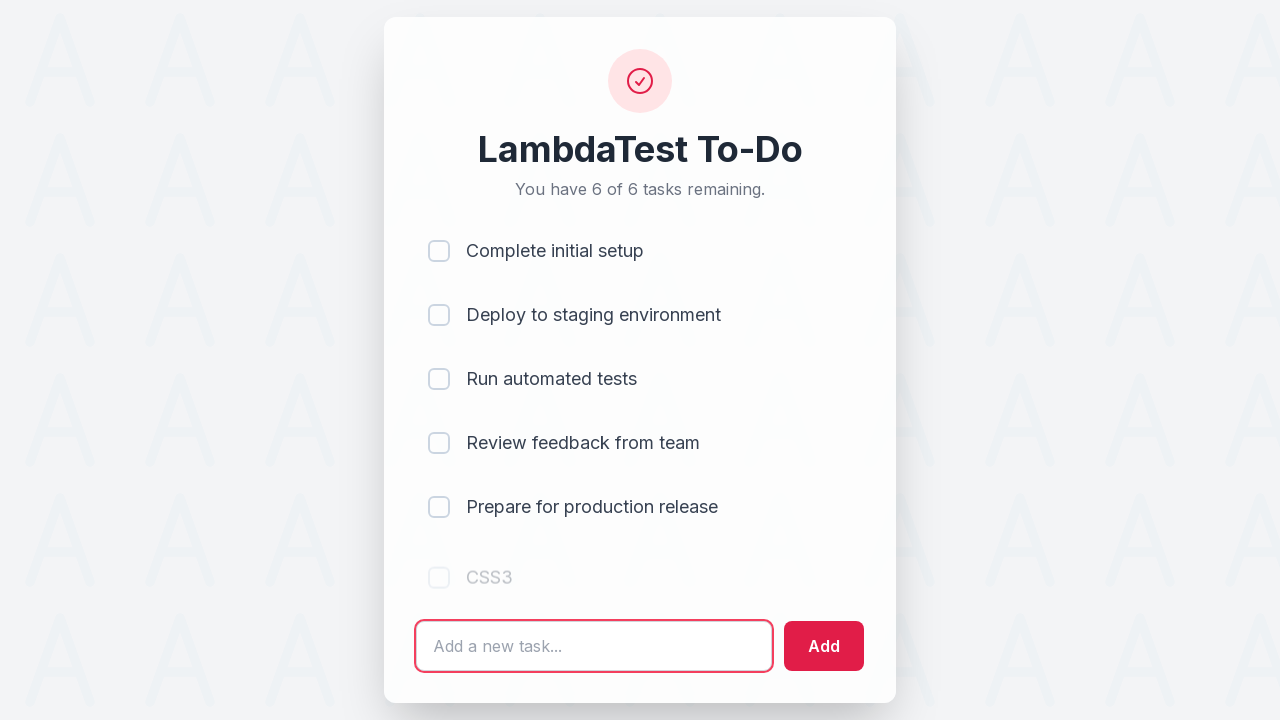

Verified that CSS3 task was successfully added to the todo list
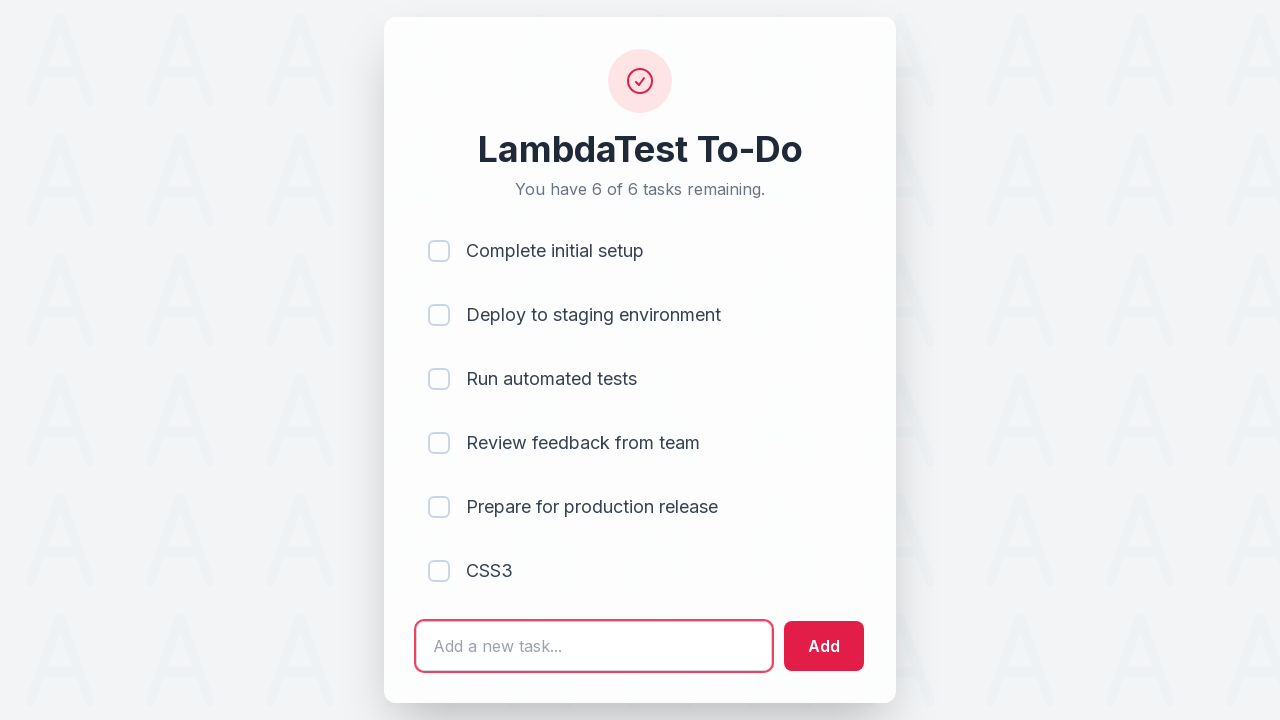

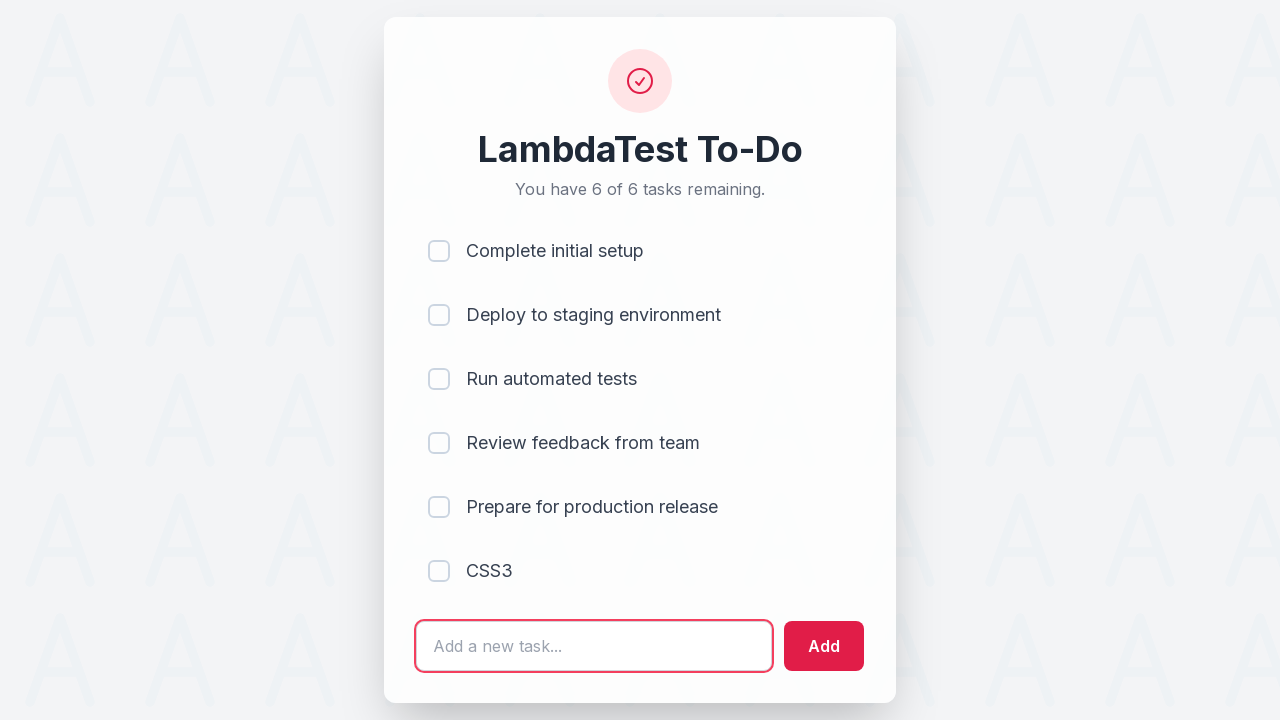